Tests navigation to a Selenium WebDriver Java practice site, verifies the page title, and clicks on the "Web form" link to navigate to a form page.

Starting URL: https://bonigarcia.dev/selenium-webdriver-java/

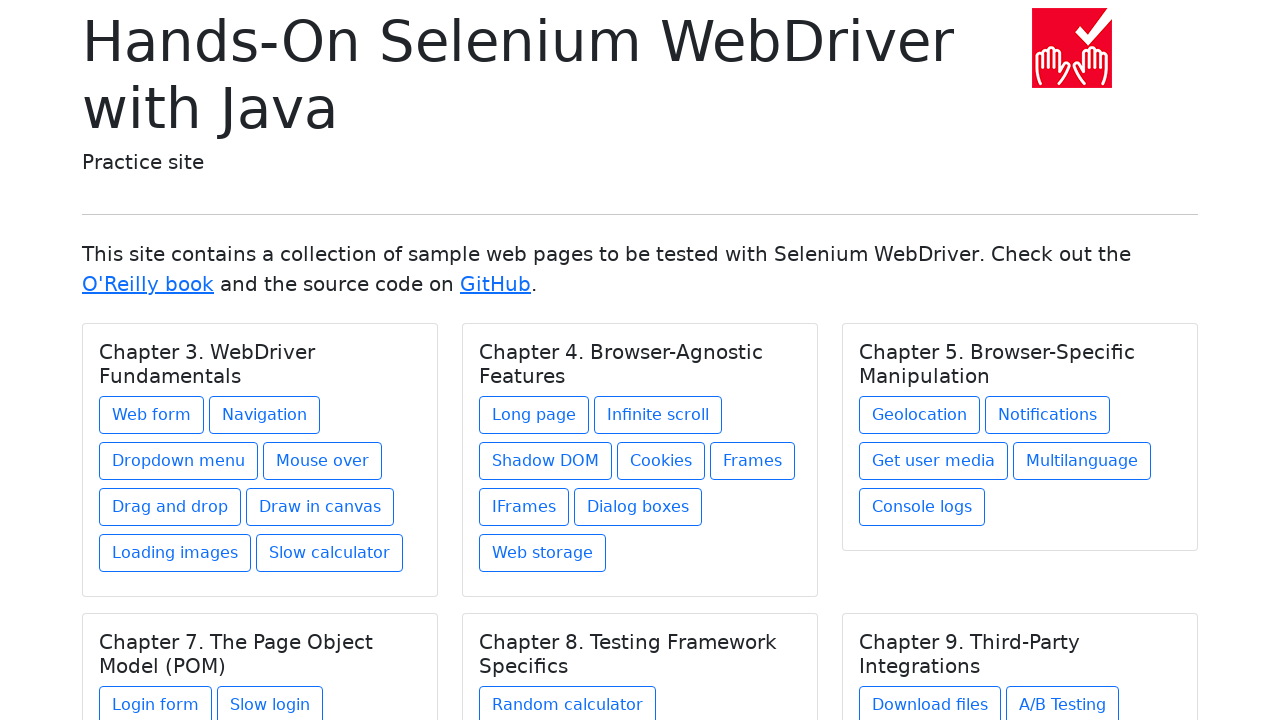

Verified page title is 'Hands-On Selenium WebDriver with Java'
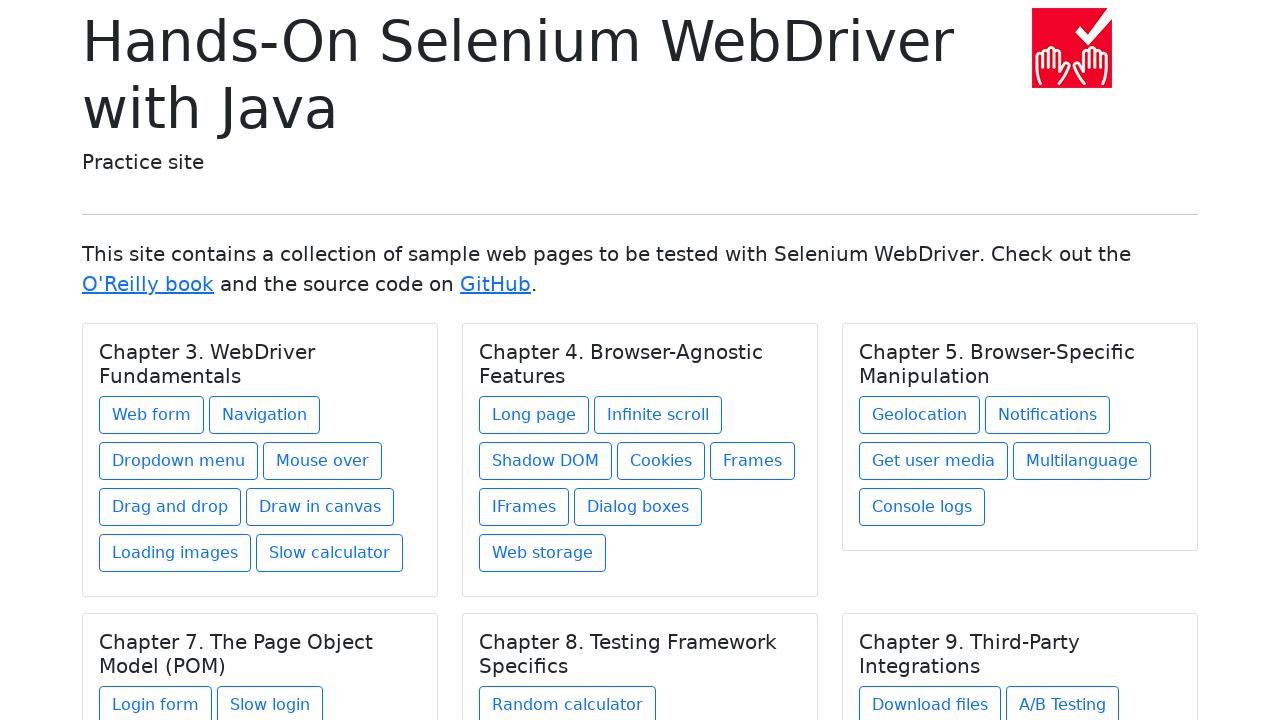

Clicked on the 'Web form' link to navigate to form page at (152, 415) on text=Web form
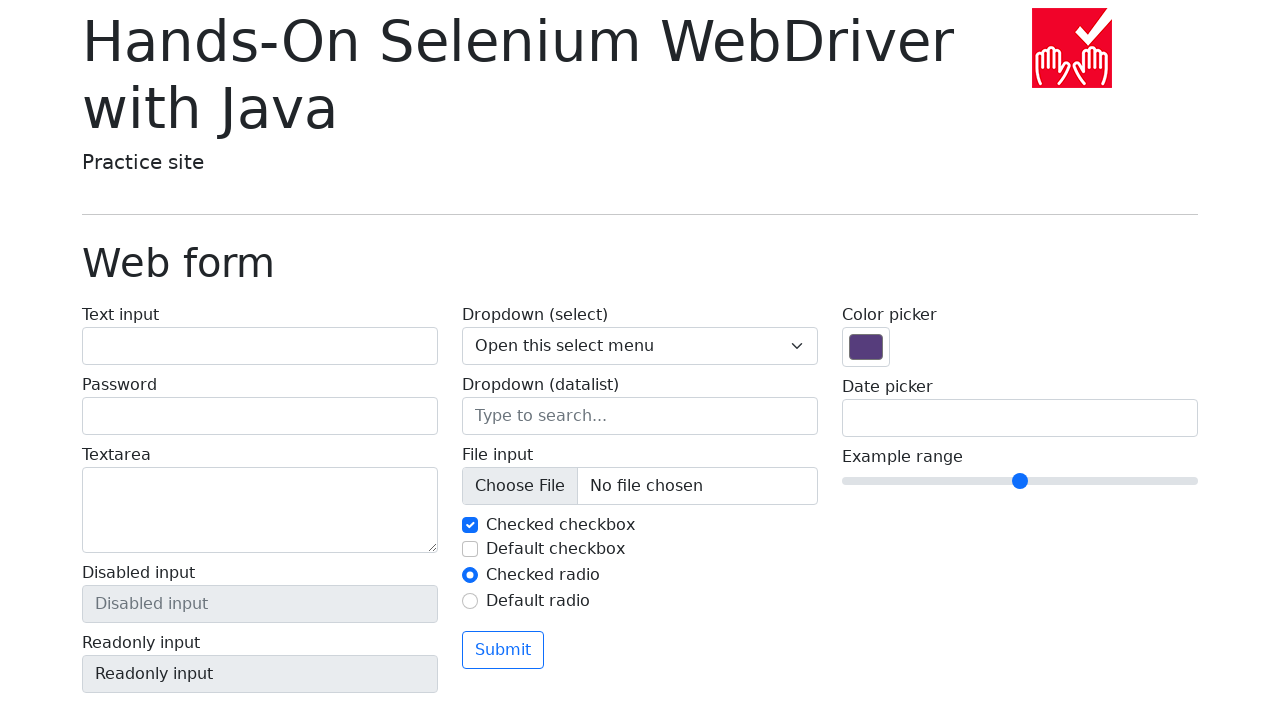

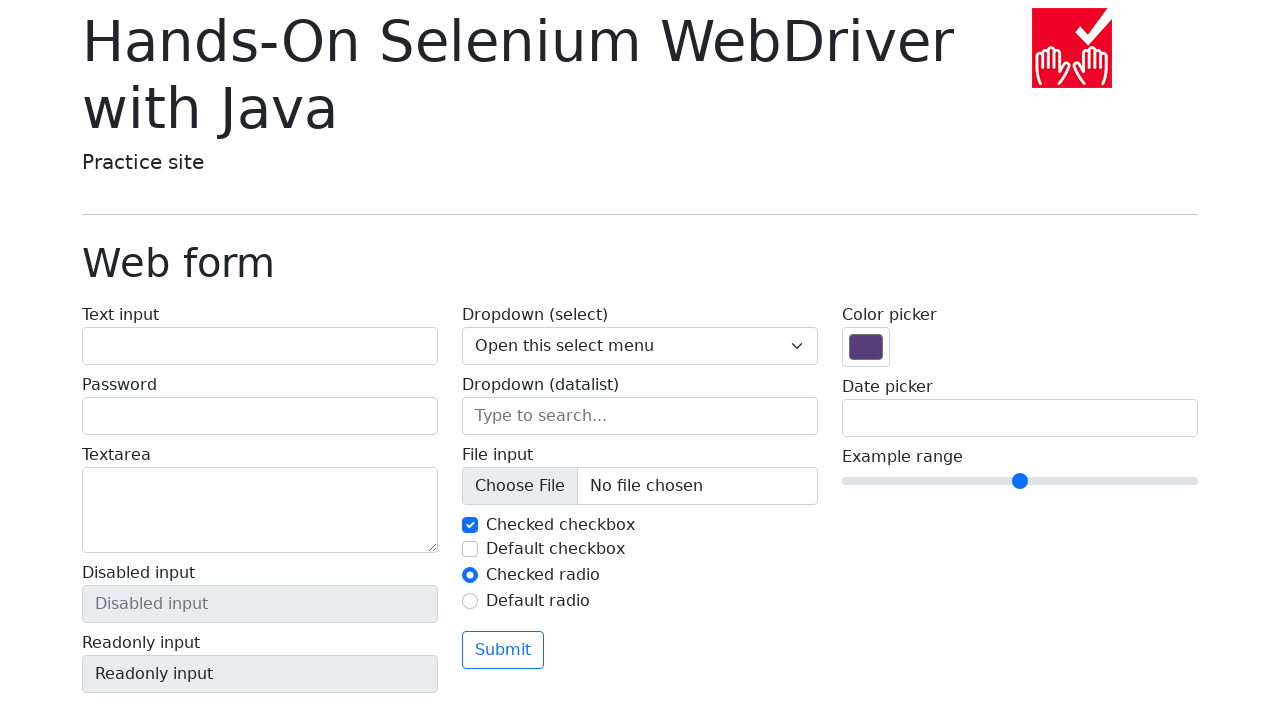